Tests various button interactions including clicking, checking enabled state, getting position and CSS properties, hovering, and counting buttons on the page

Starting URL: https://www.leafground.com/button.xhtml

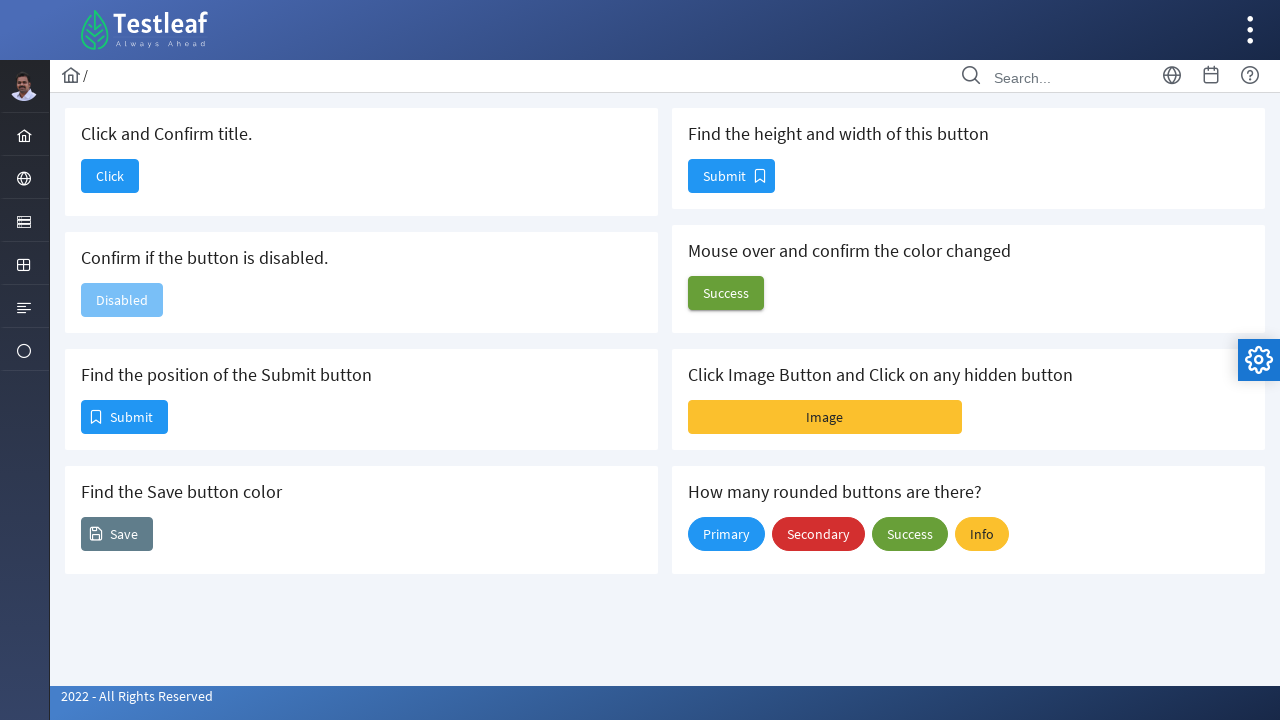

Clicked the first 'Click' button at (110, 176) on xpath=//span[text()='Click']
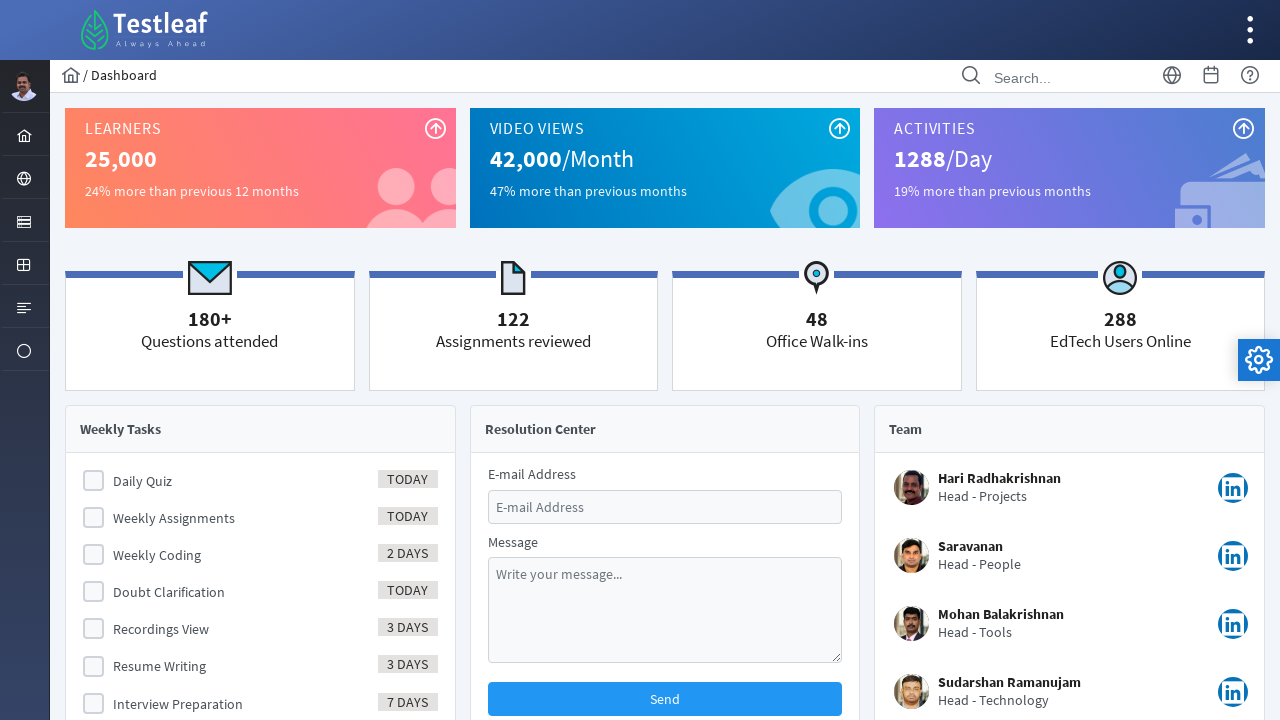

Navigated back to the previous page
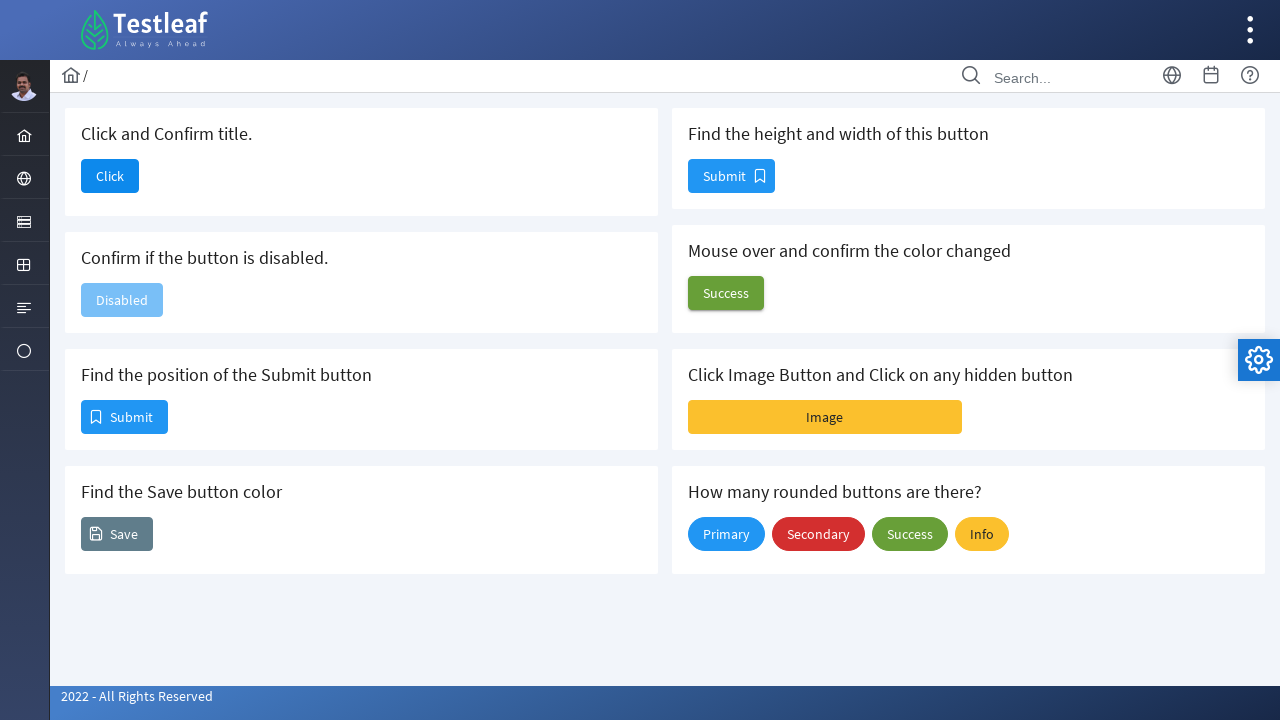

Checked if button is enabled: False
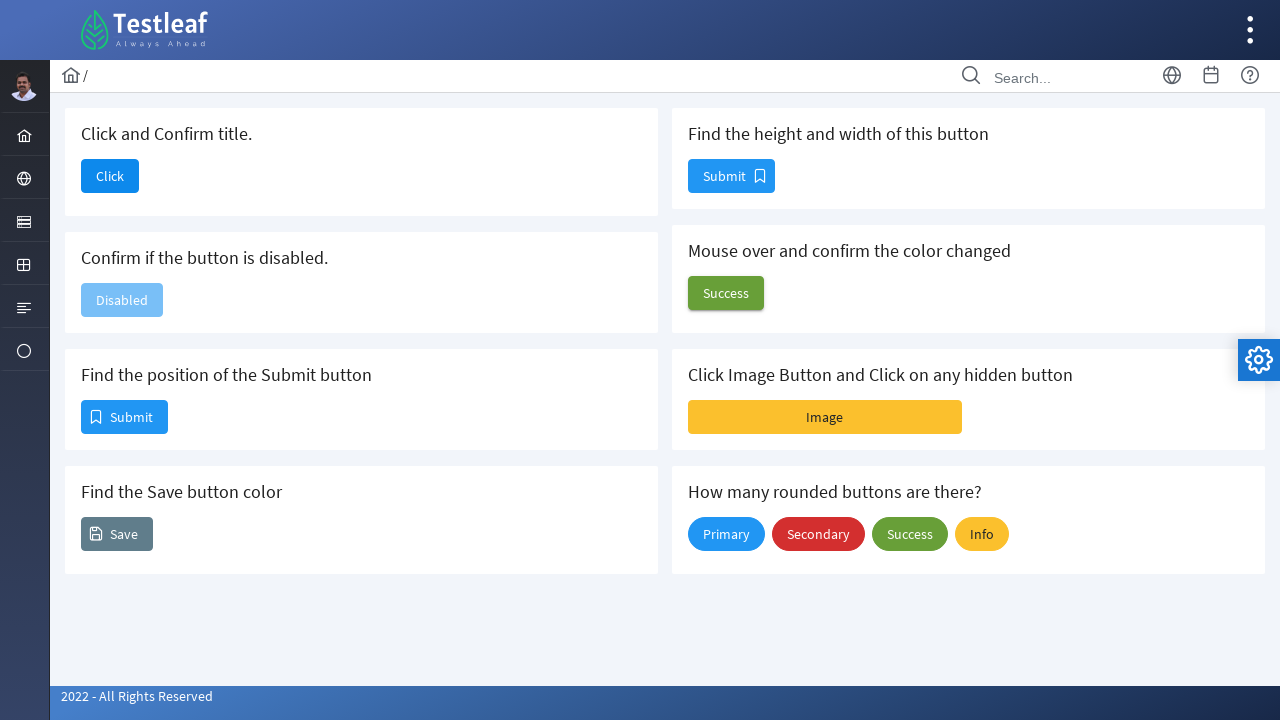

Retrieved Submit button position: x=81, y=400
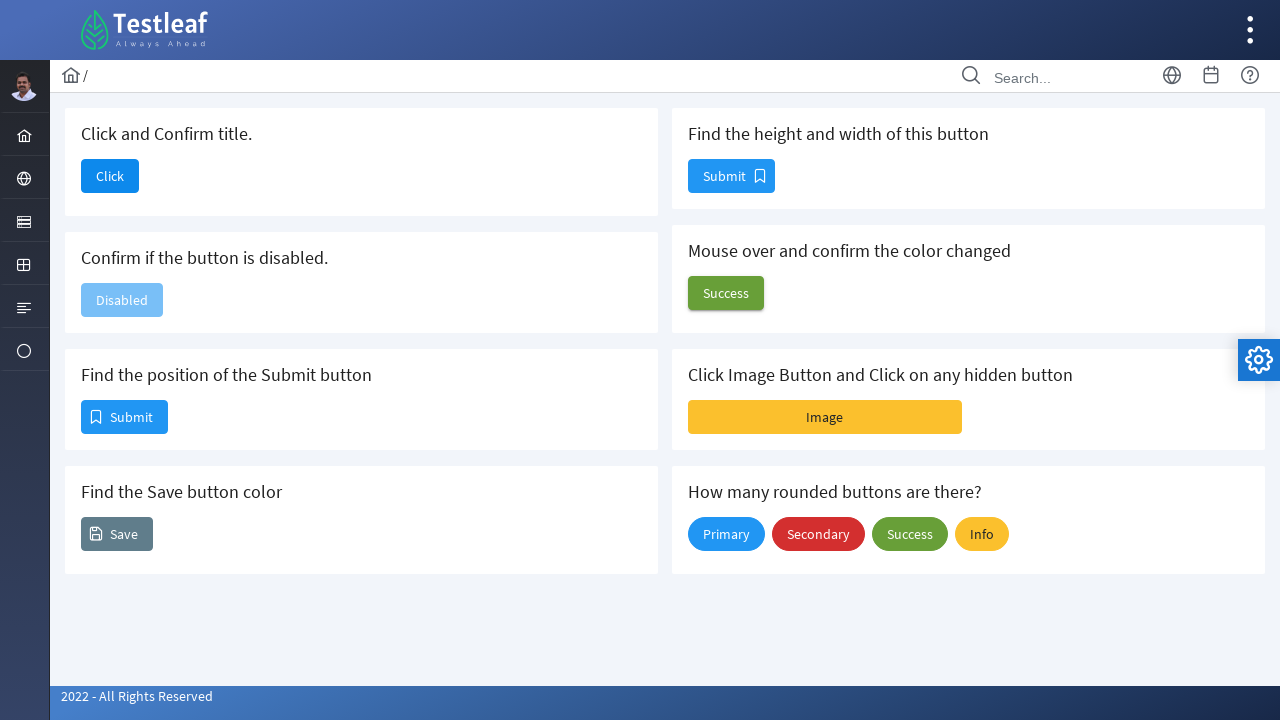

Retrieved CSS color value of Save button: rgb(255, 255, 255)
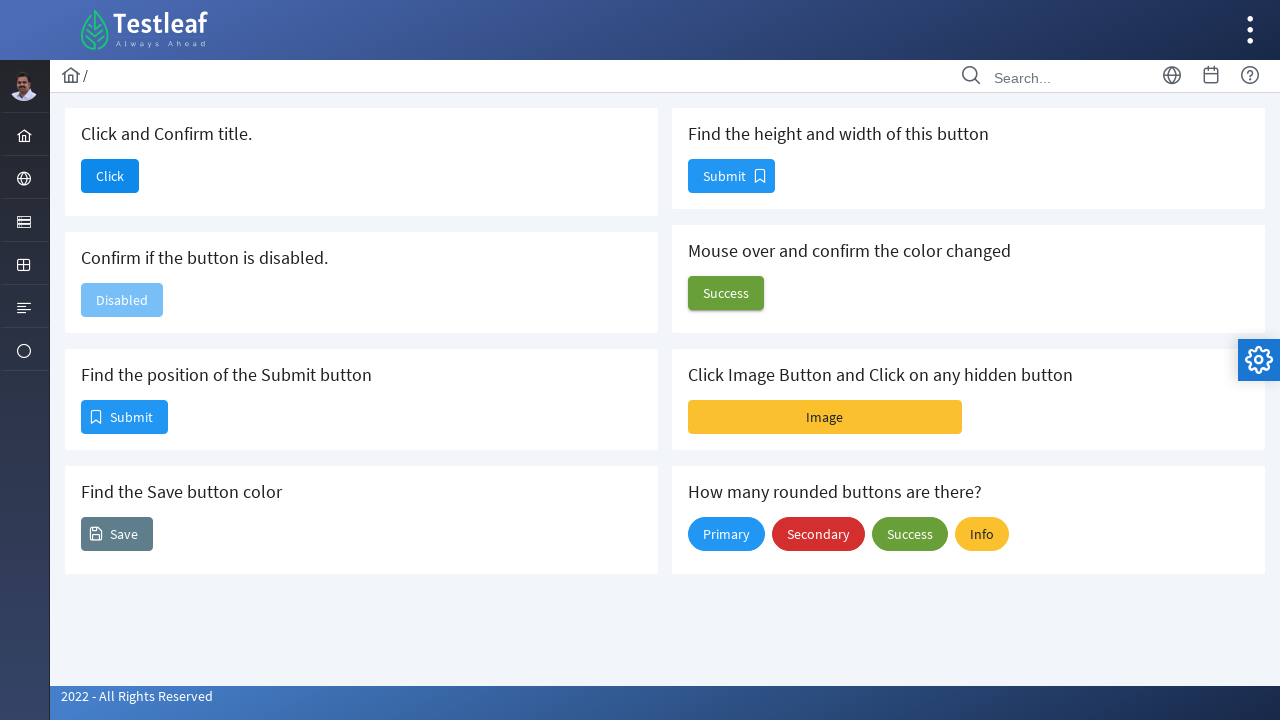

Retrieved Submit button size: height=32, width=85
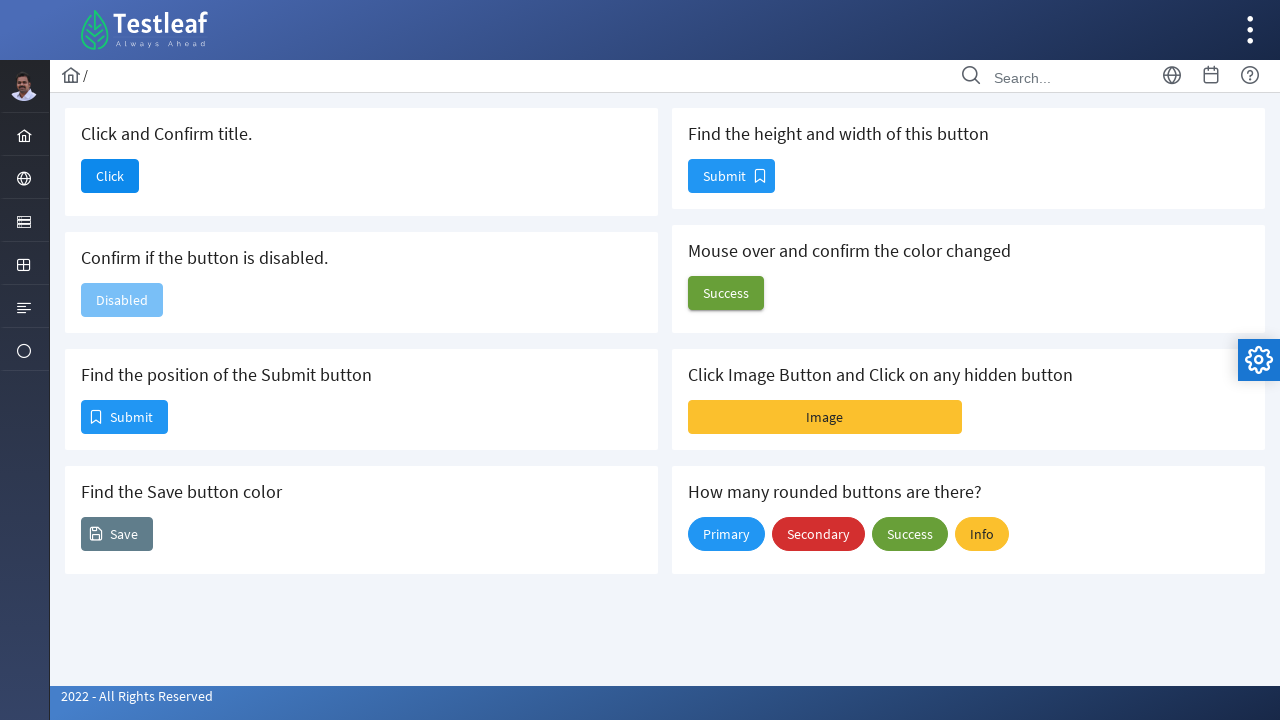

Hovered over the Success button at (726, 293) on xpath=//span[text()='Success']
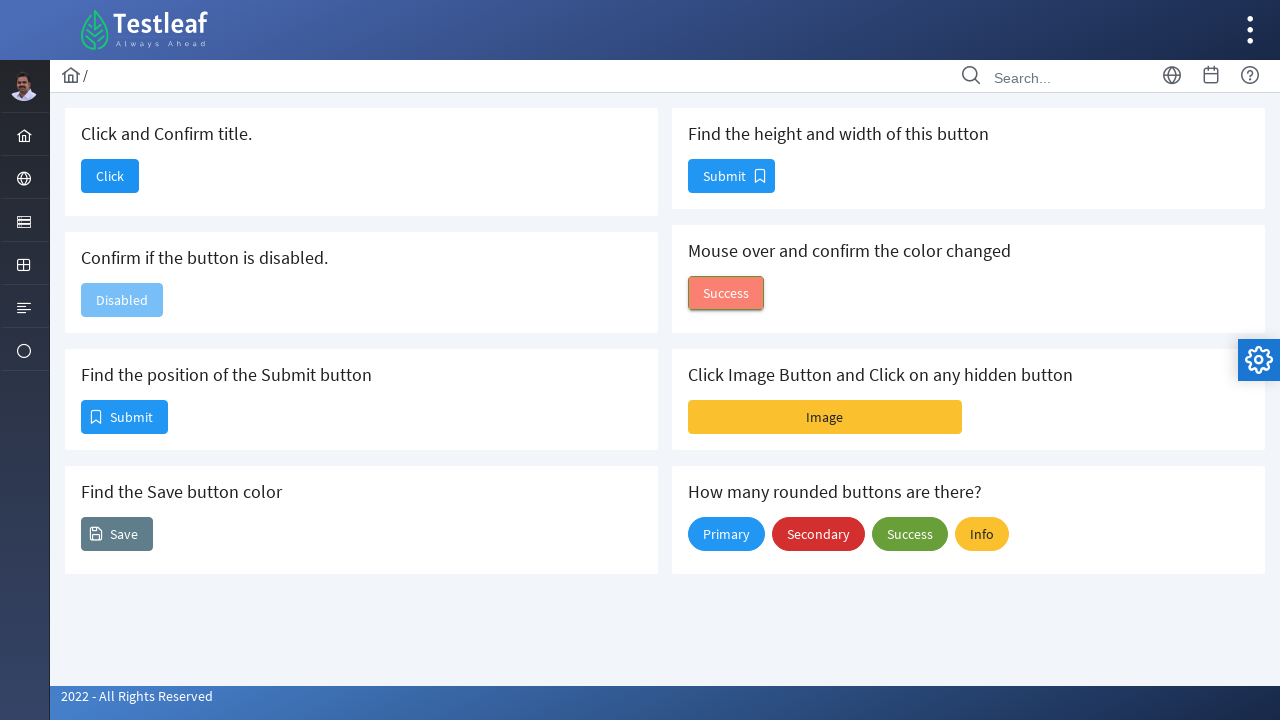

Clicked on the Image button at (825, 417) on xpath=//span[text()='Image']
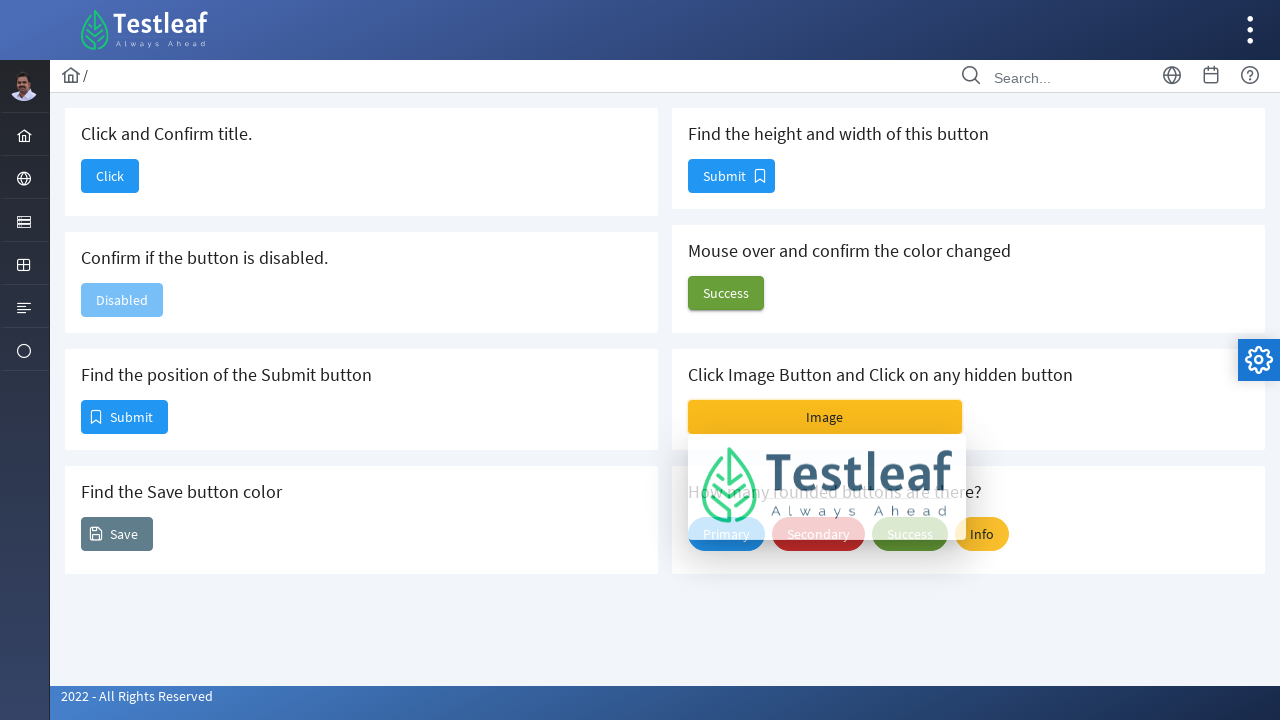

Counted rounded buttons on the page: 4 buttons found
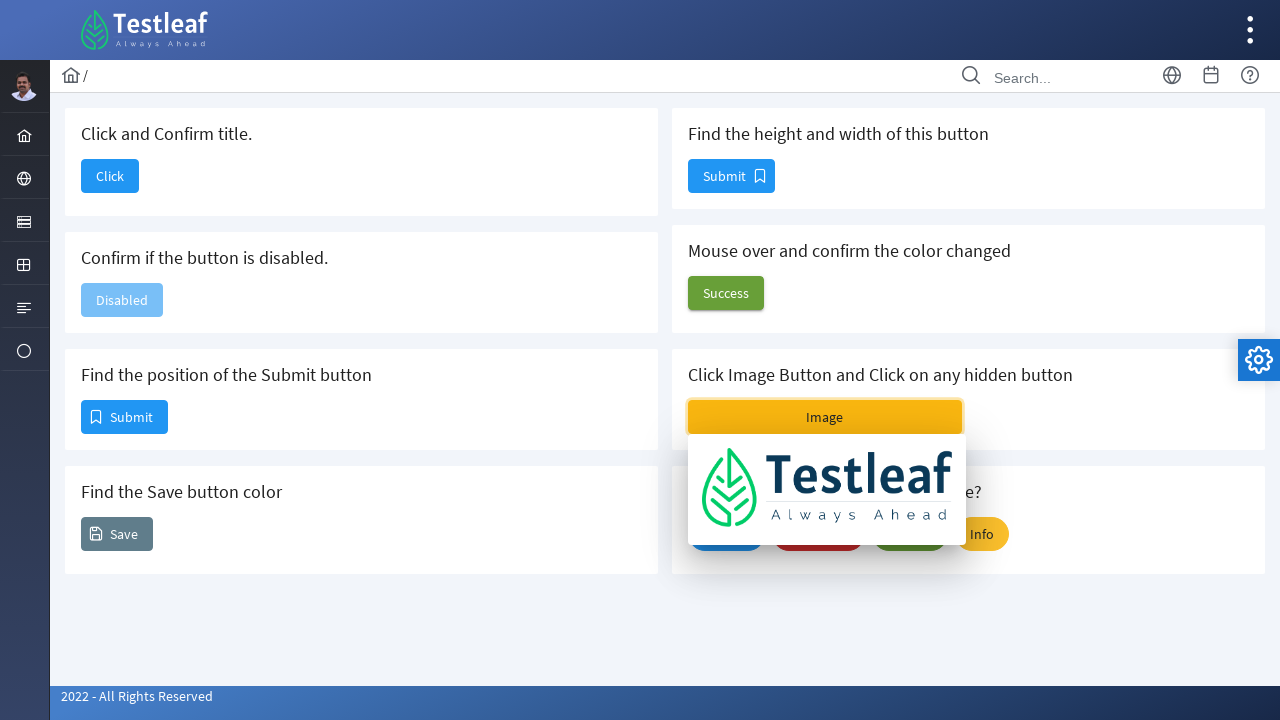

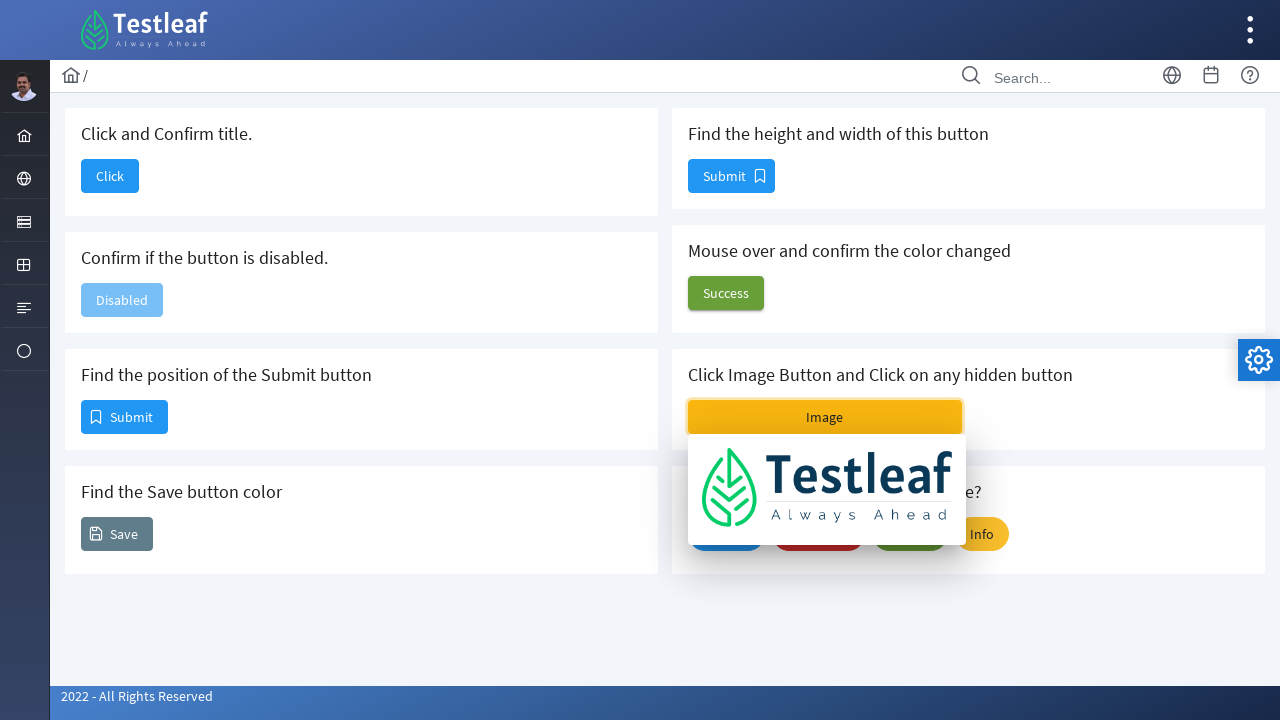